Tests that edits are saved when the input loses focus (blur)

Starting URL: https://demo.playwright.dev/todomvc

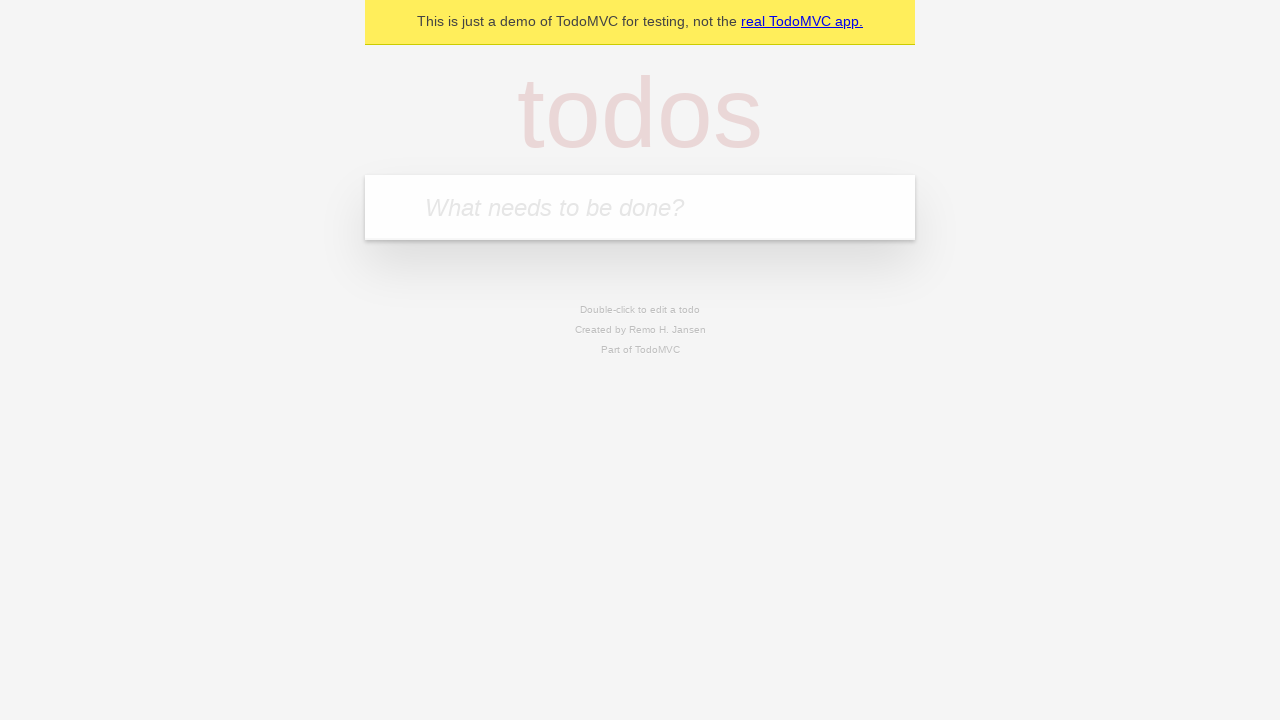

Filled todo input with 'buy some cheese' on internal:attr=[placeholder="What needs to be done?"i]
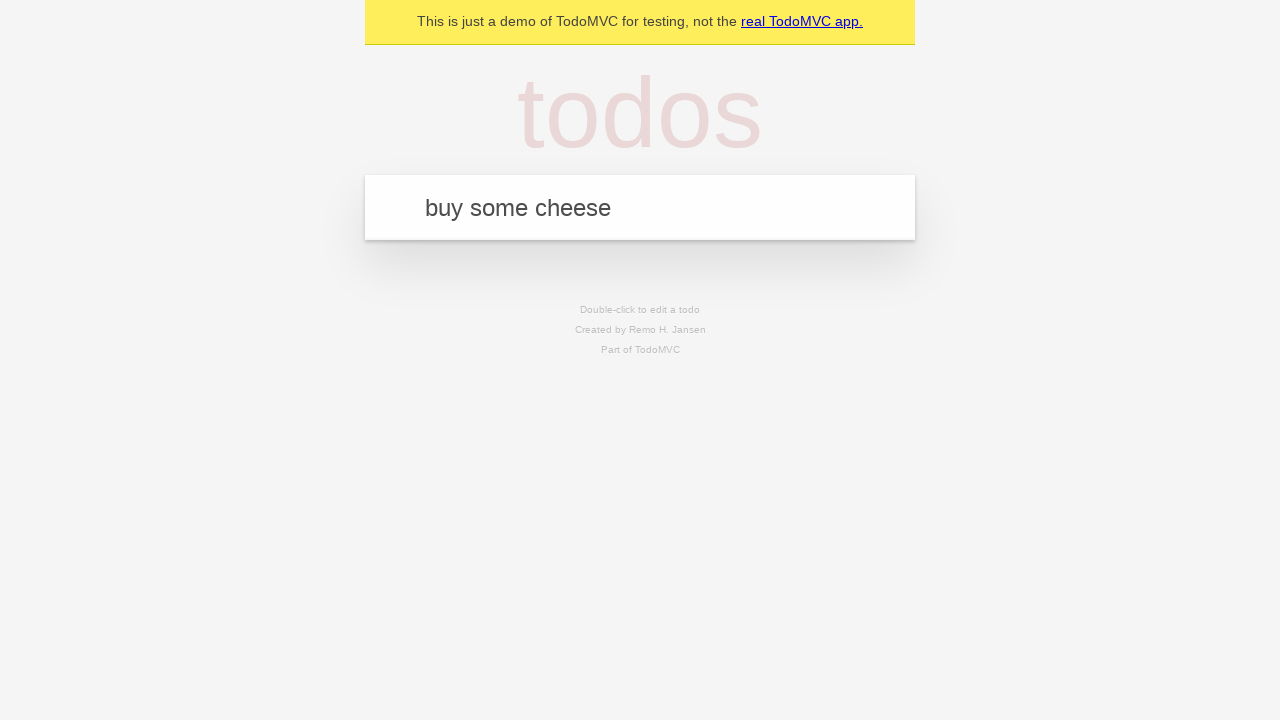

Pressed Enter to create first todo on internal:attr=[placeholder="What needs to be done?"i]
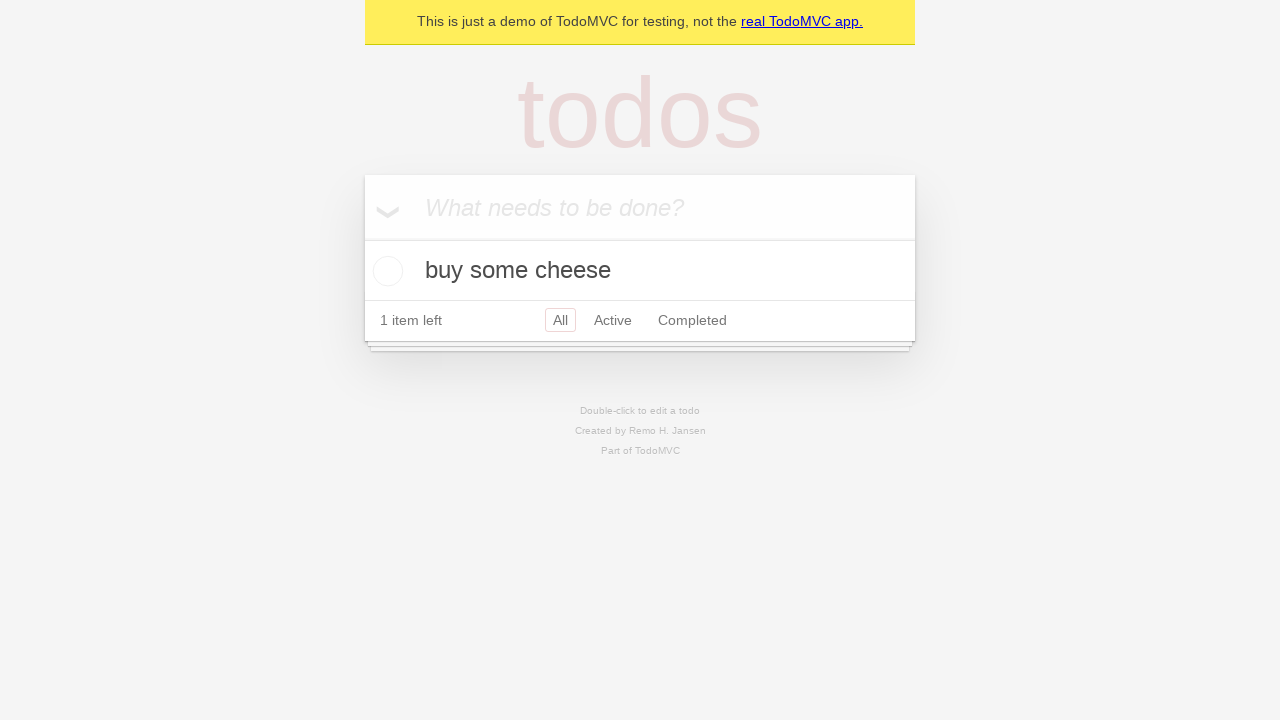

Filled todo input with 'feed the cat' on internal:attr=[placeholder="What needs to be done?"i]
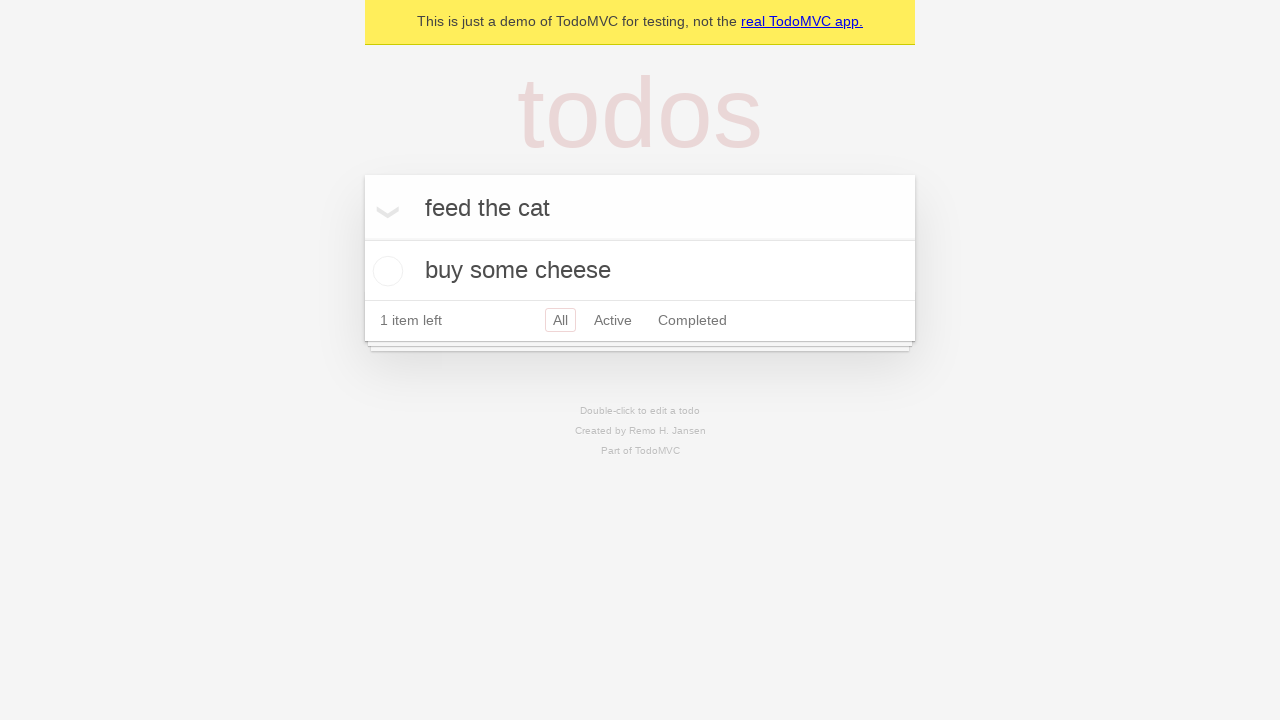

Pressed Enter to create second todo on internal:attr=[placeholder="What needs to be done?"i]
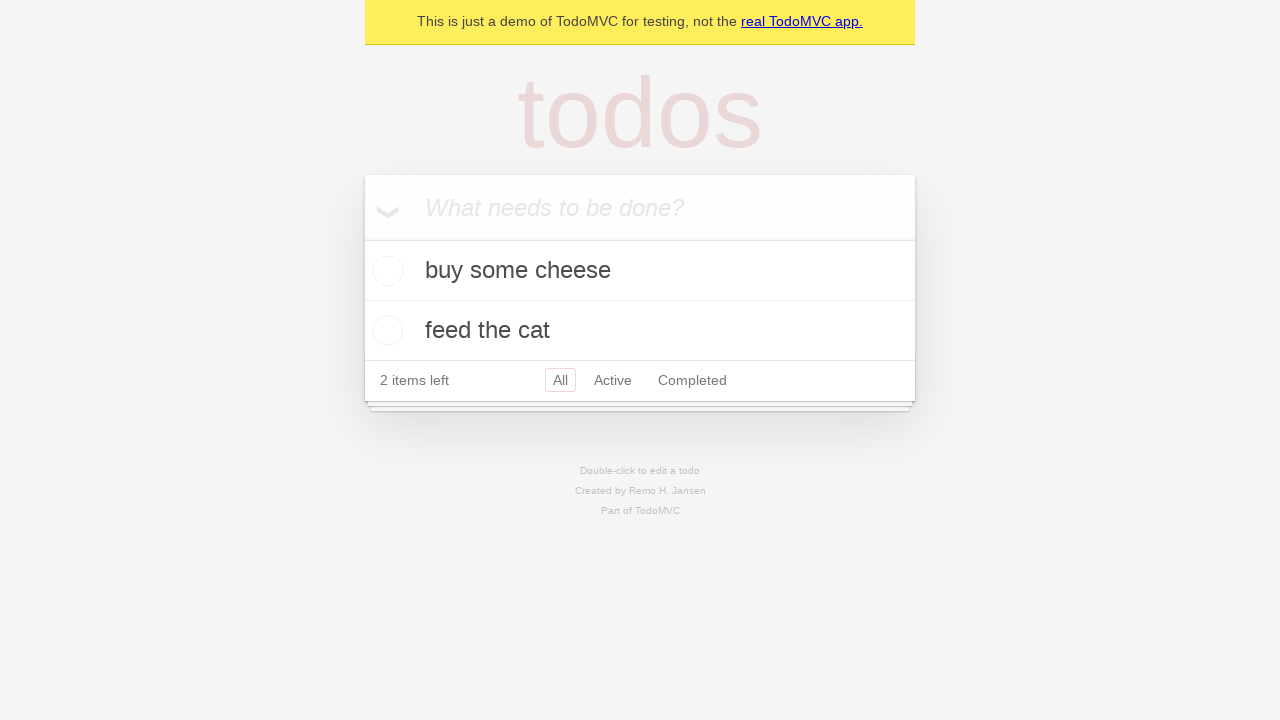

Filled todo input with 'book a doctors appointment' on internal:attr=[placeholder="What needs to be done?"i]
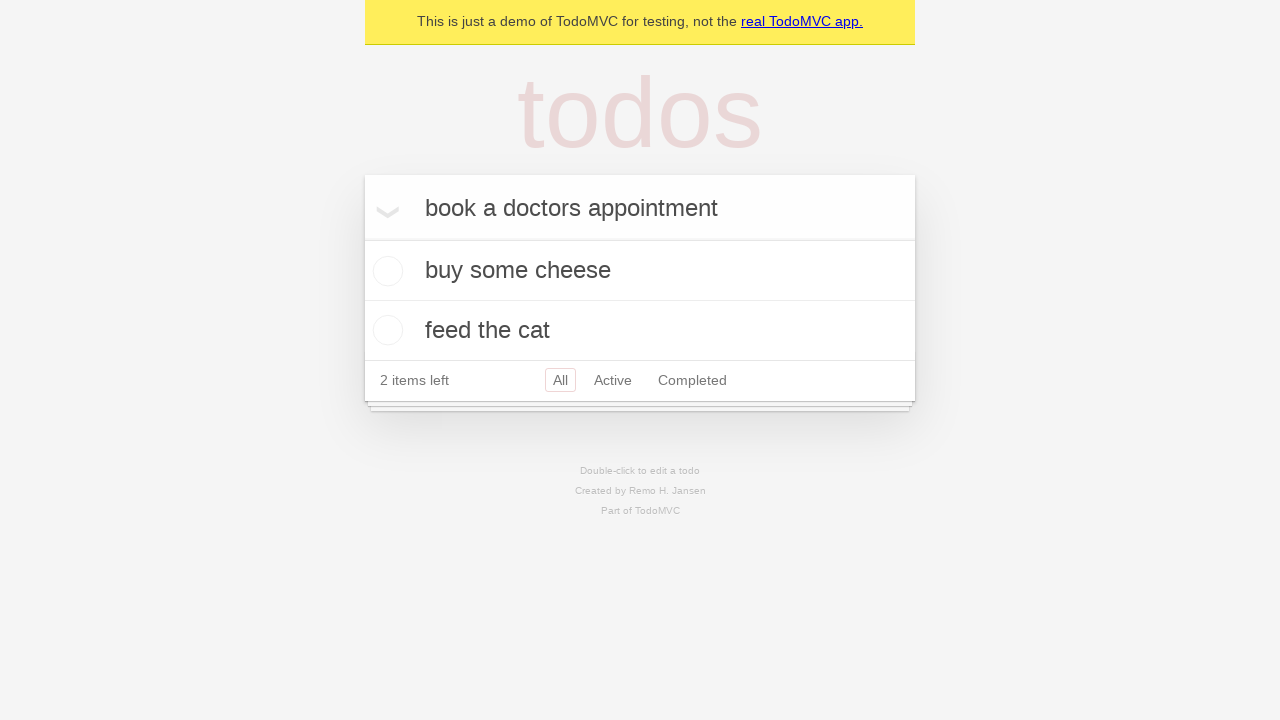

Pressed Enter to create third todo on internal:attr=[placeholder="What needs to be done?"i]
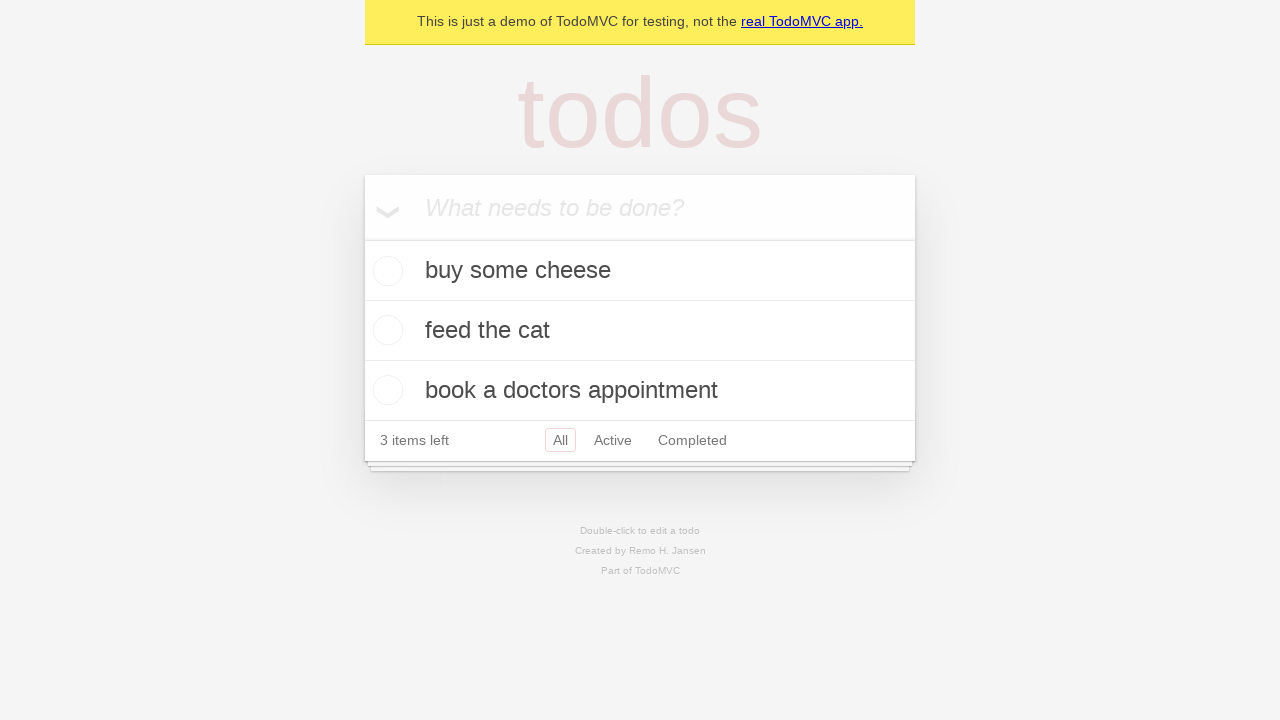

Double-clicked second todo to enter edit mode at (640, 331) on internal:testid=[data-testid="todo-item"s] >> nth=1
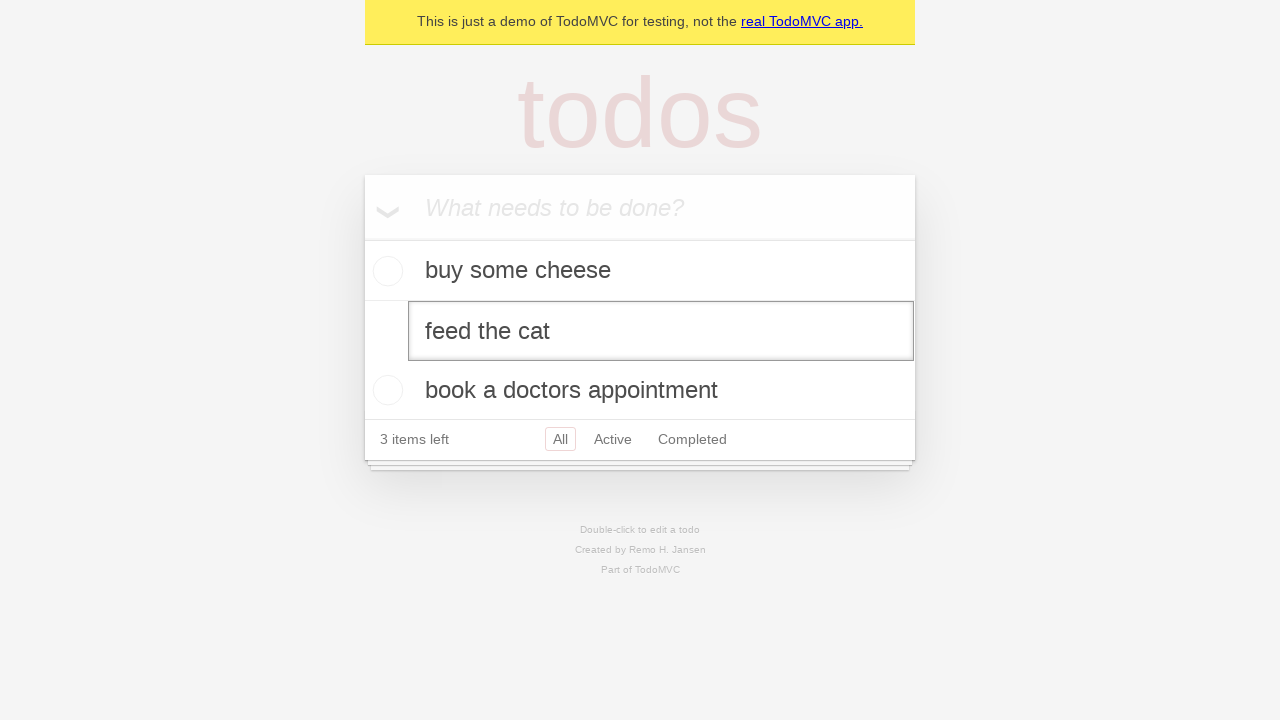

Filled edit field with 'buy some sausages' on internal:testid=[data-testid="todo-item"s] >> nth=1 >> internal:role=textbox[nam
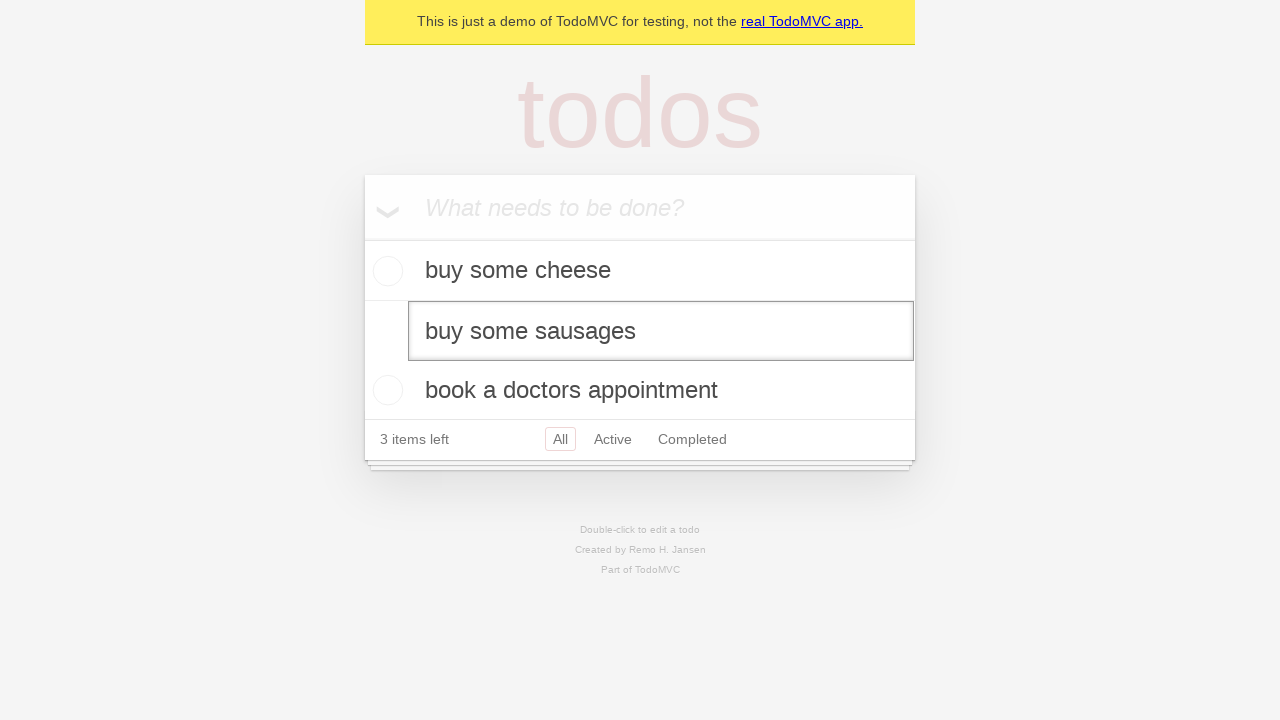

Dispatched blur event to save todo edit
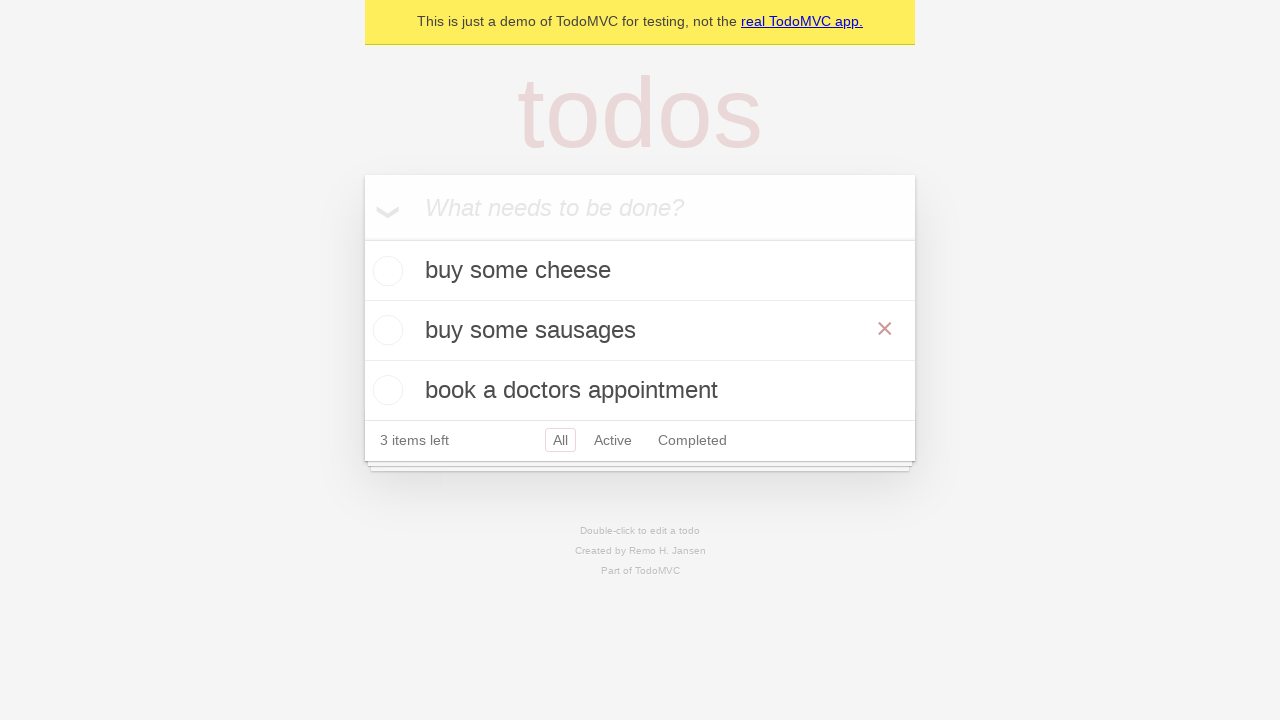

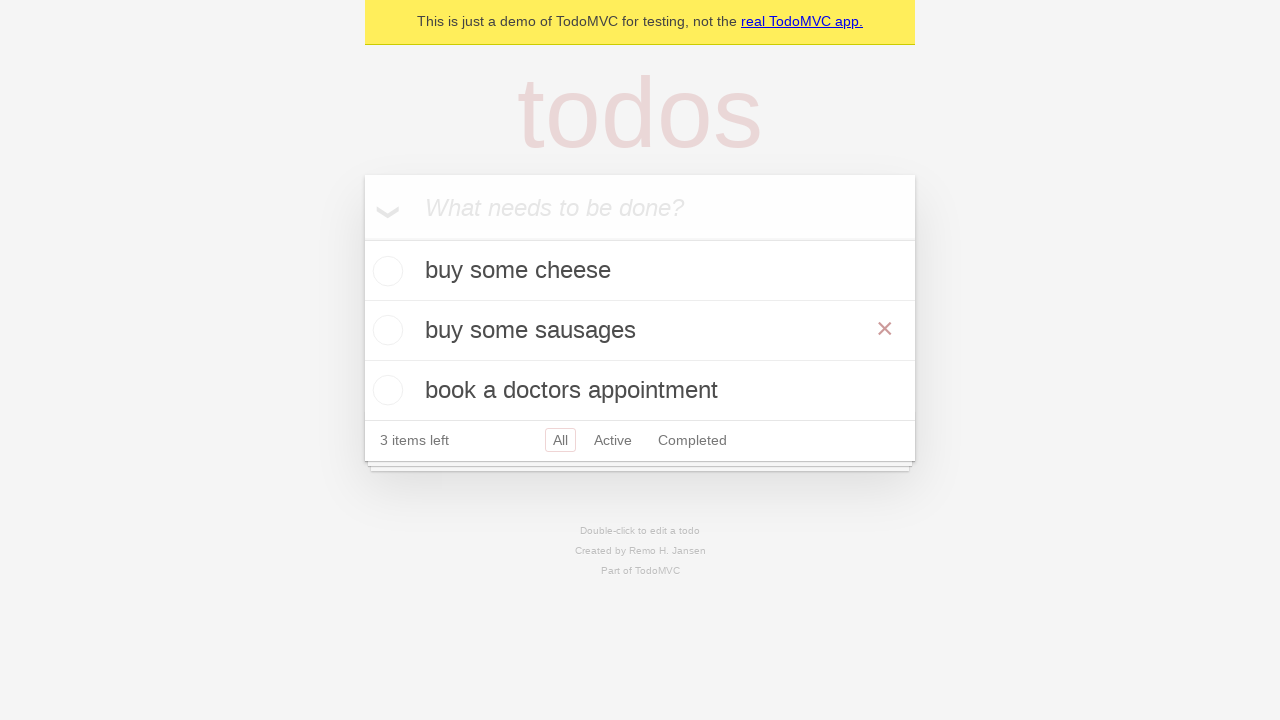